Navigates to Café Delirante shop page and verifies that product listings with prices and titles are displayed

Starting URL: https://cafedelirante.com.ar/tienda/cafe/

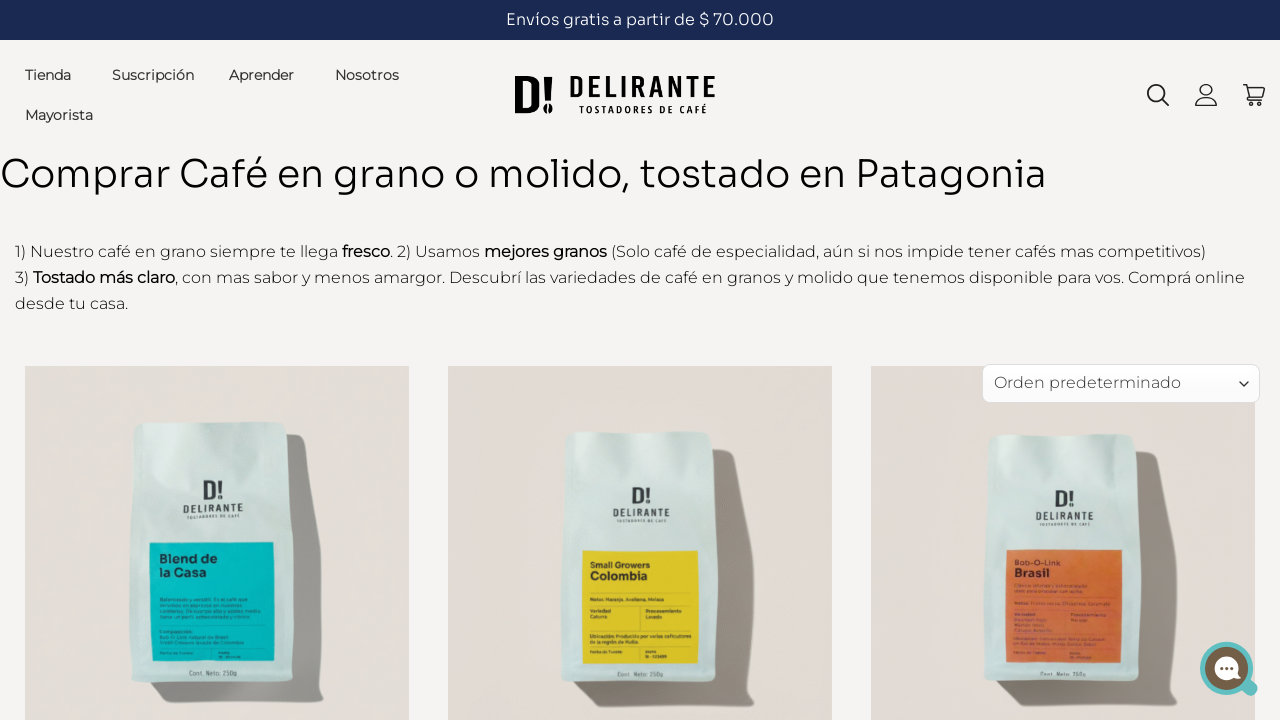

Product prices loaded on Café Delirante shop page
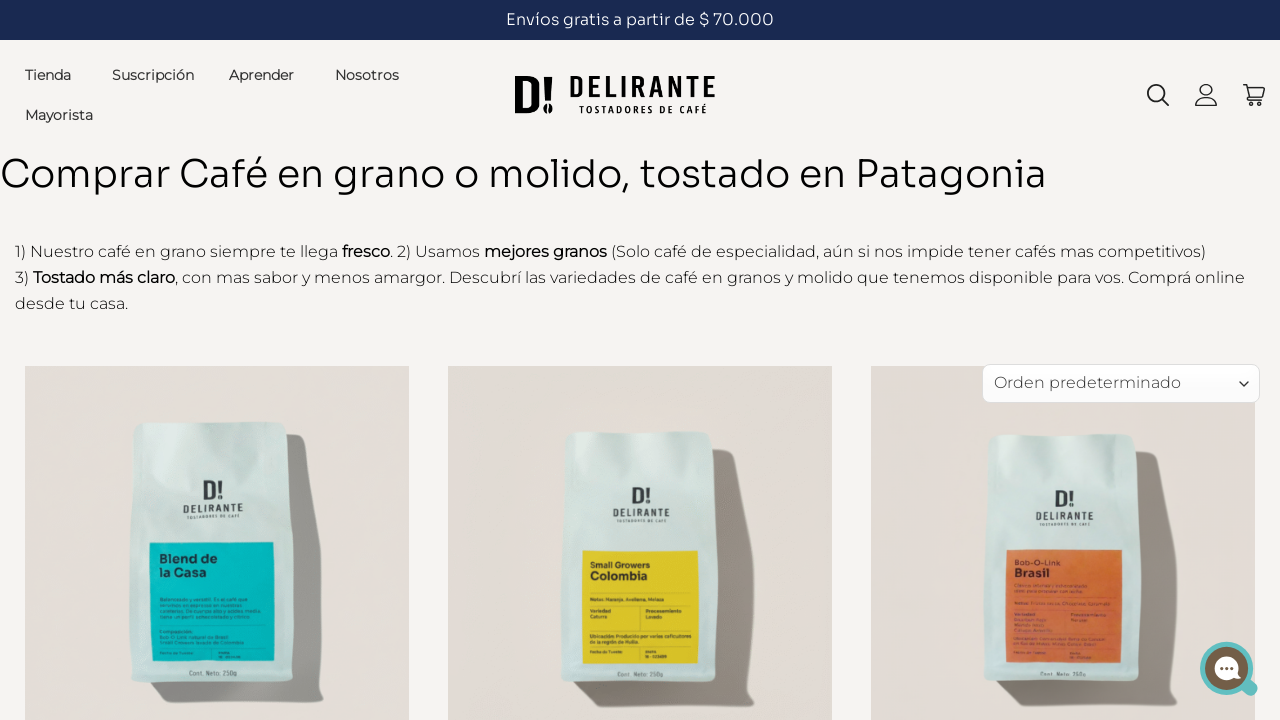

Product titles loaded on Café Delirante shop page
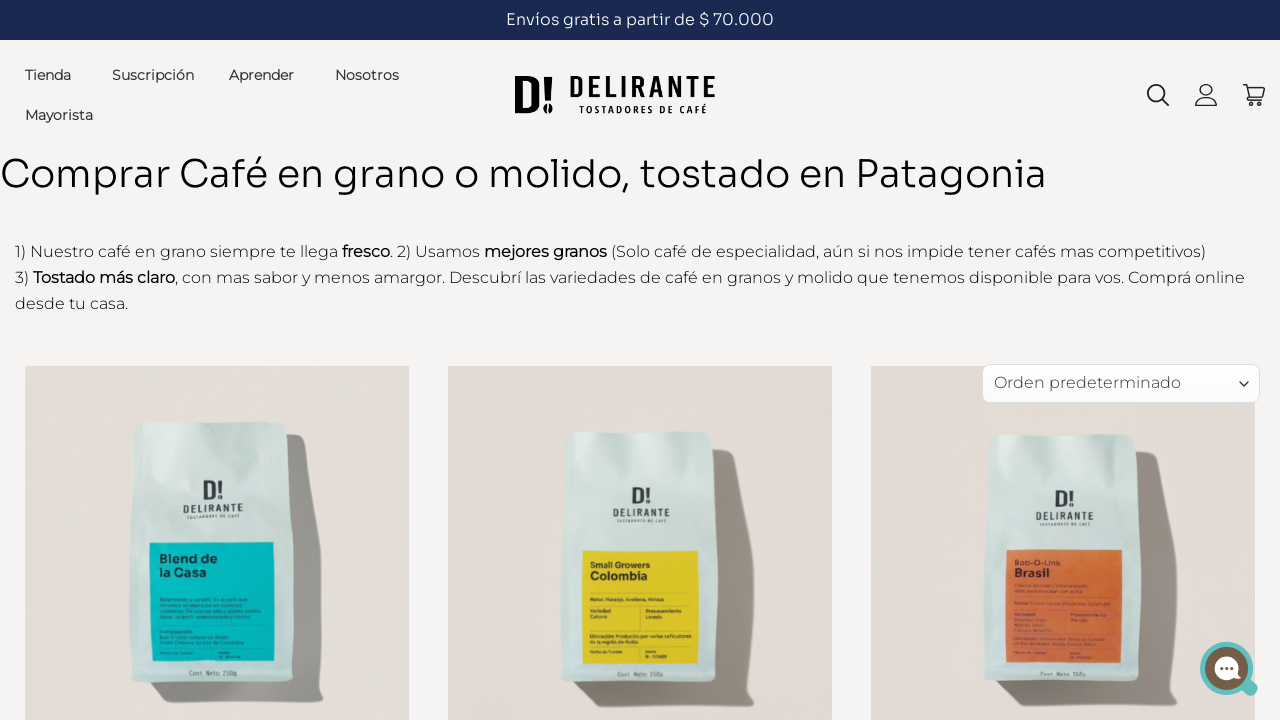

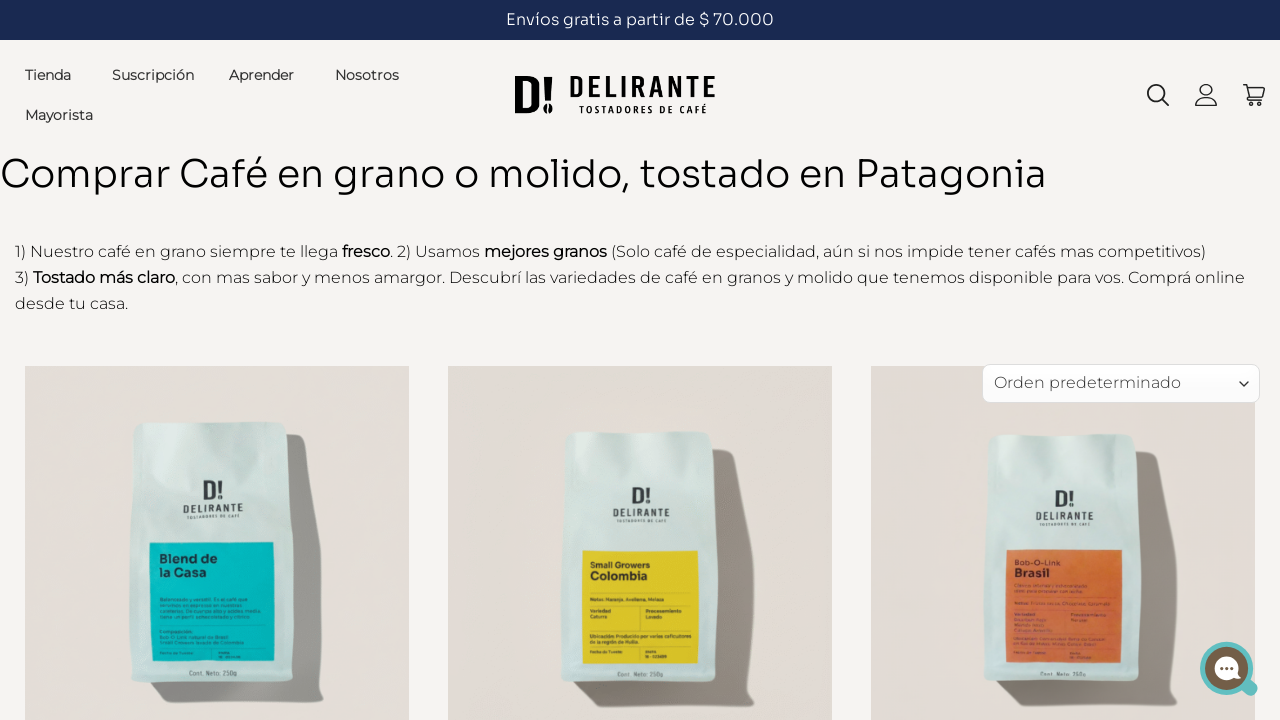